Tests dynamic loading functionality by clicking a start button and waiting for "Hello World!" text to appear

Starting URL: https://automationfc.github.io/dynamic-loading/

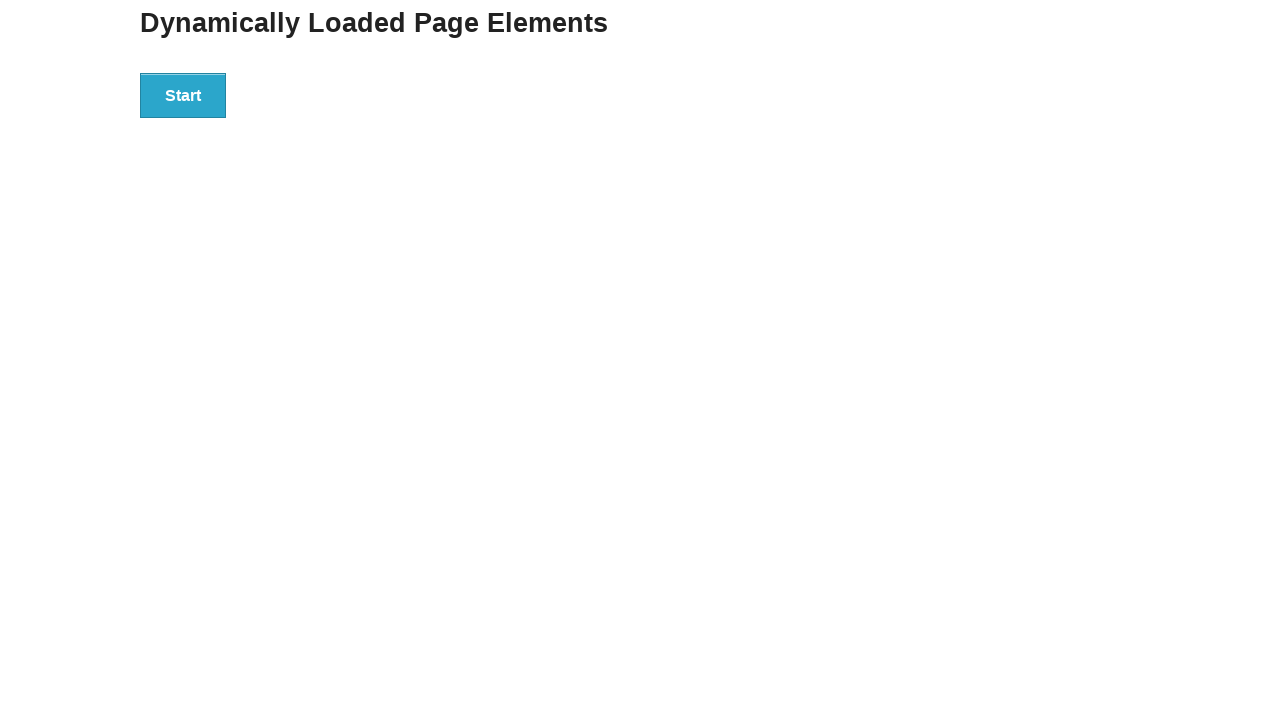

Navigated to dynamic loading test page
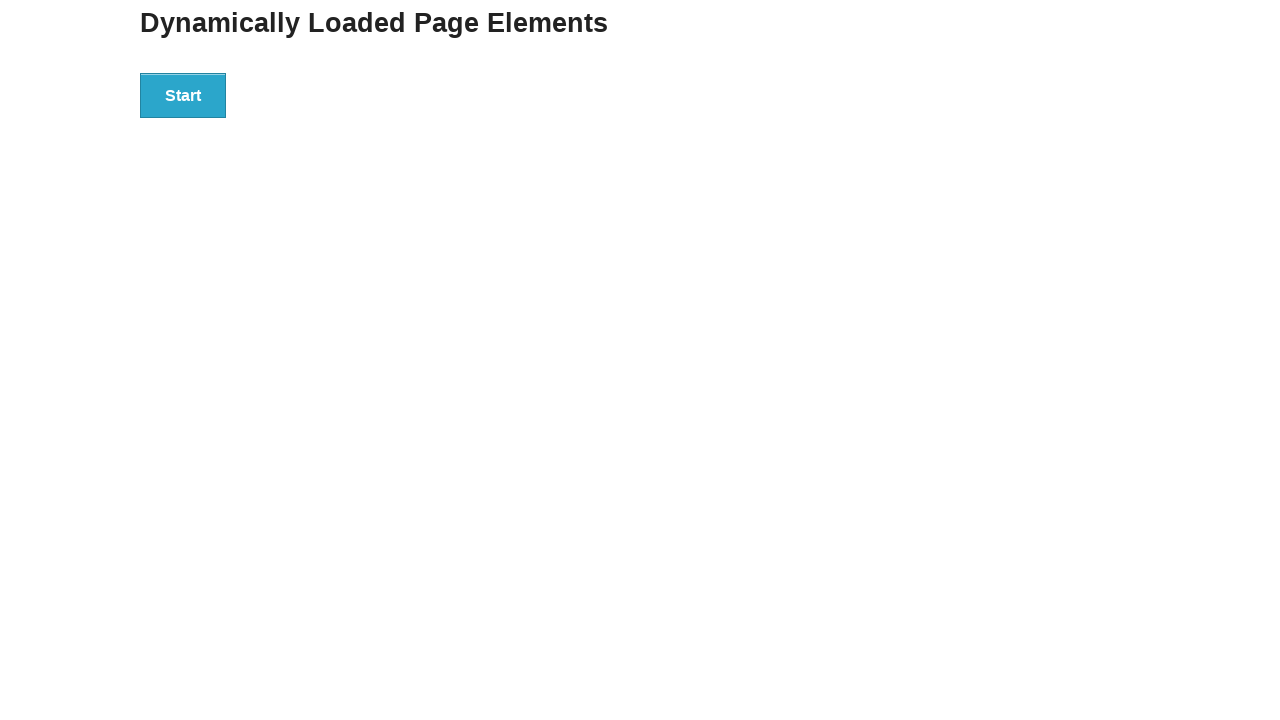

Clicked start button to initiate dynamic loading at (183, 95) on div#start > button
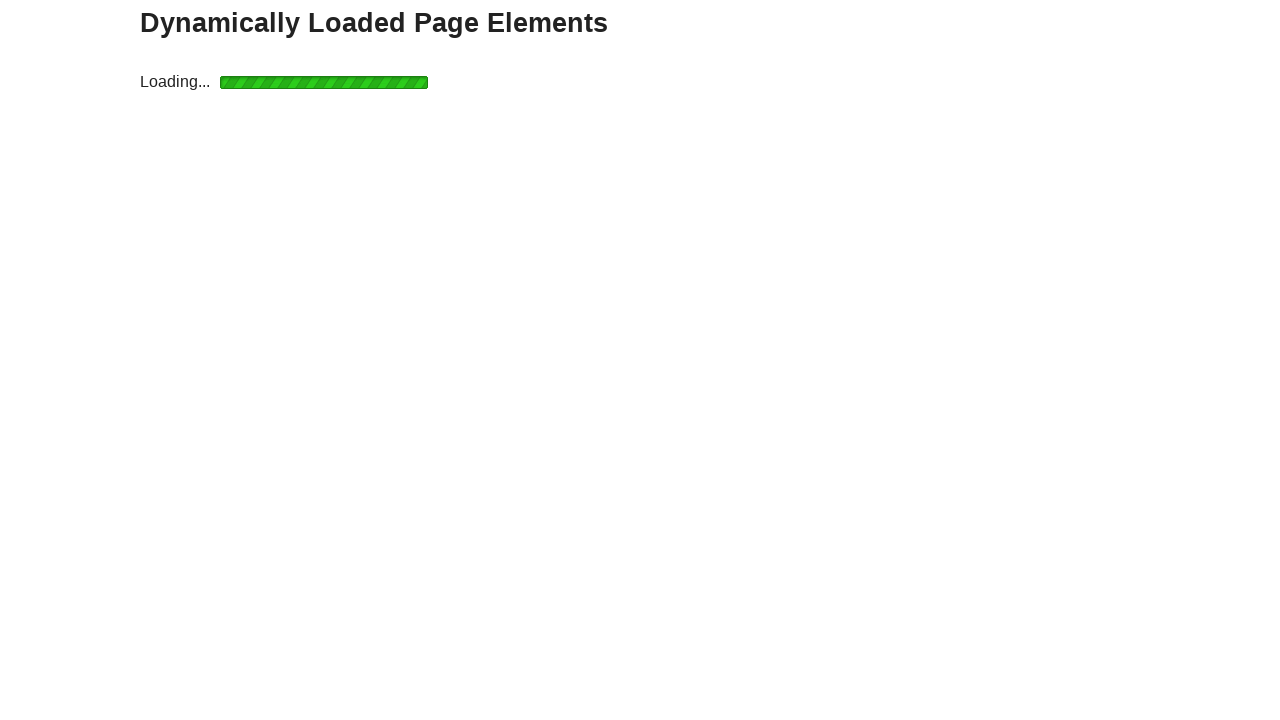

Waited for 'Hello World!' text to appear
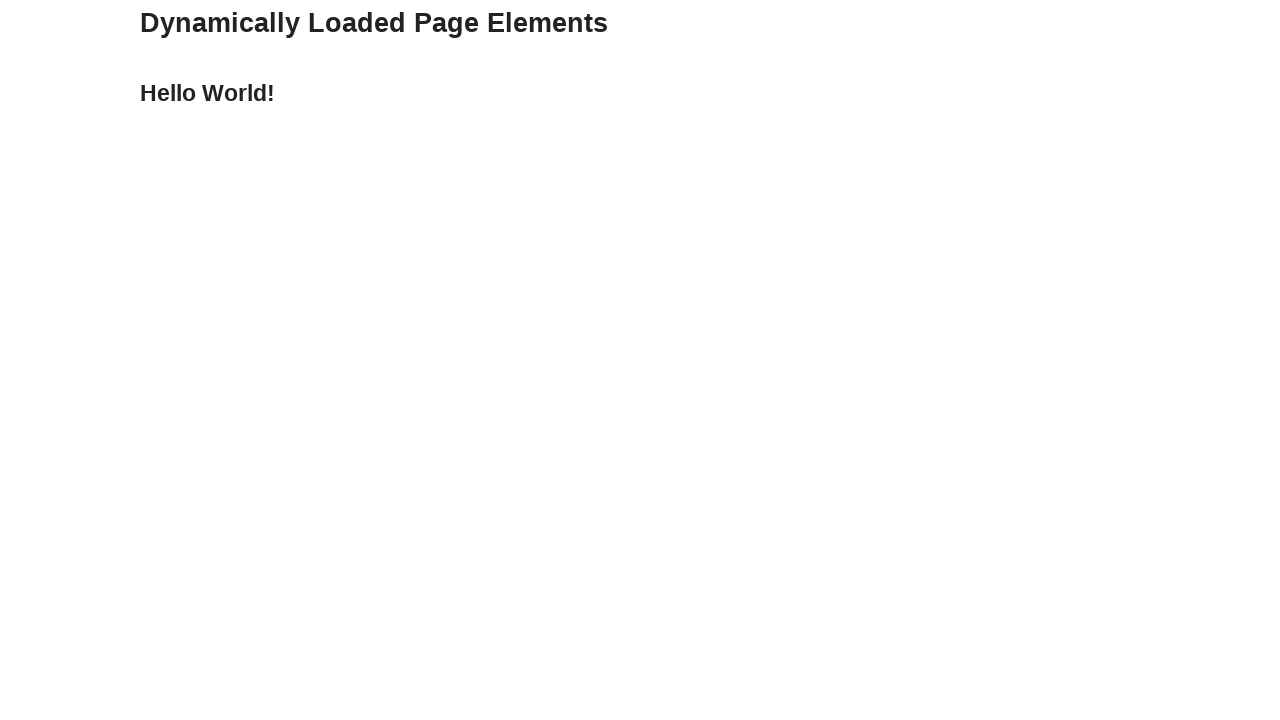

Verified that 'Hello World!' text is displayed correctly
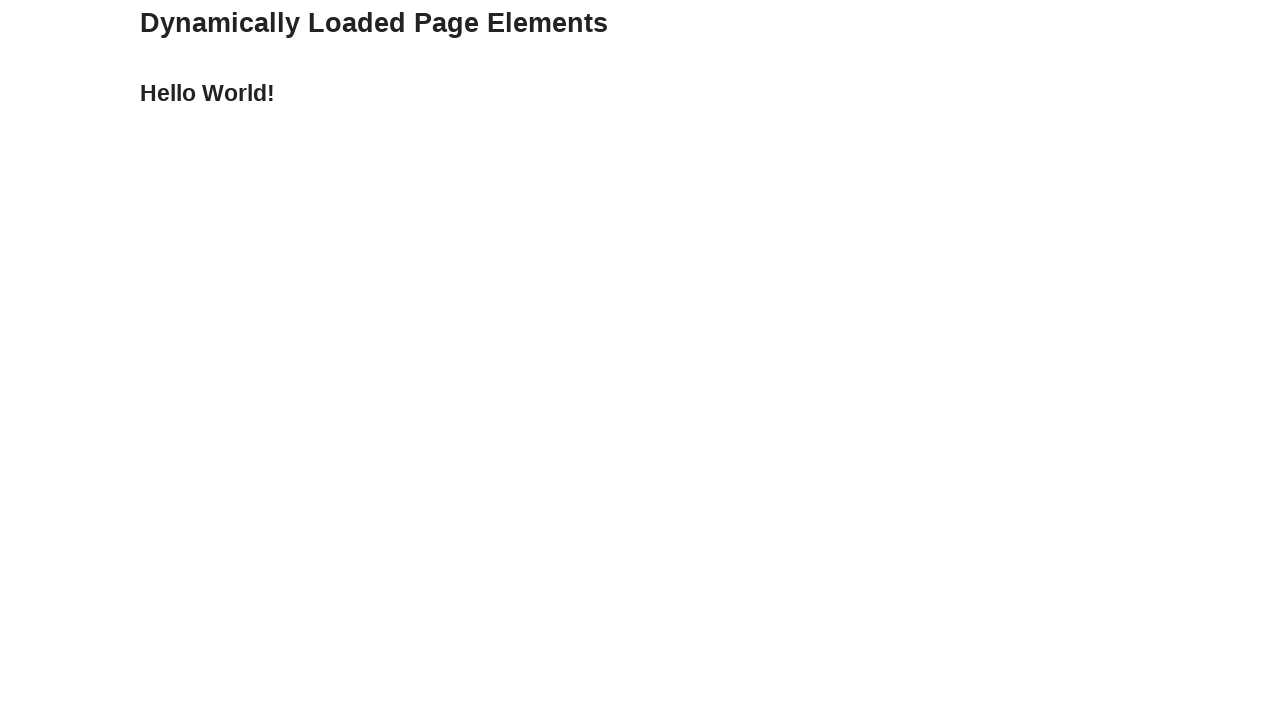

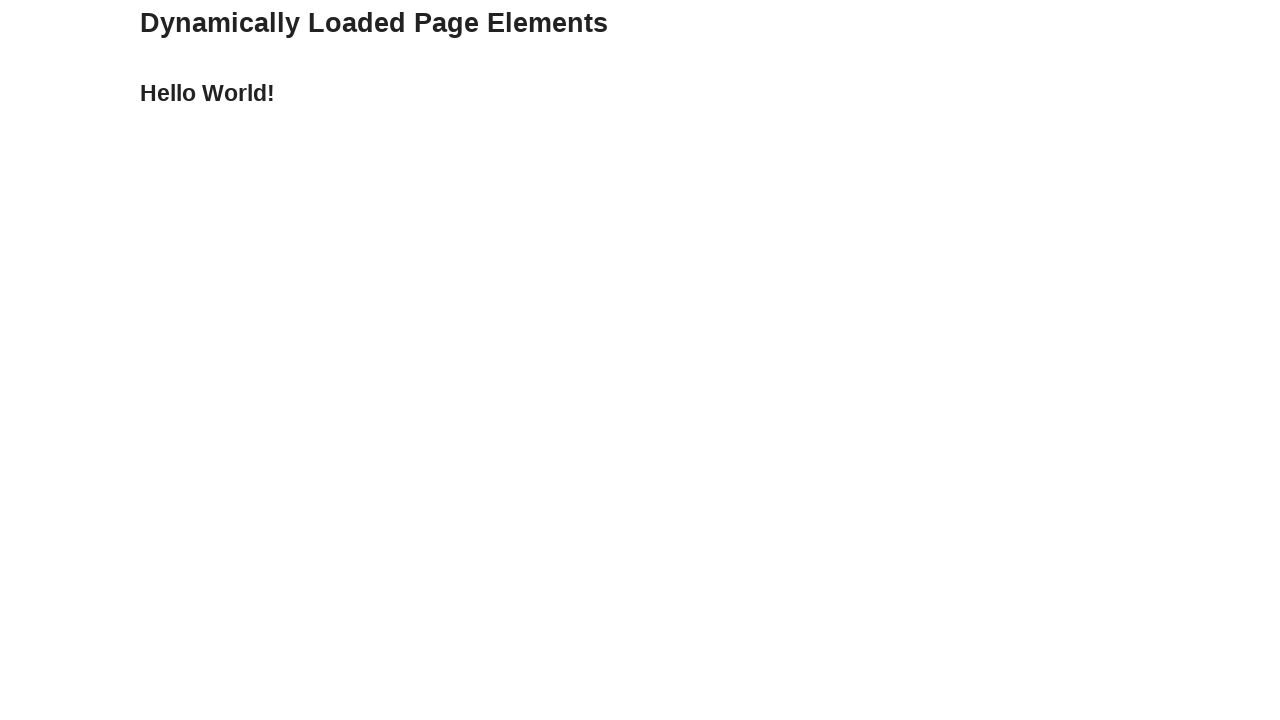